Tests date picker functionality by clicking on the date picker input, navigating through months/years until reaching the target date (June 30, 2026), and selecting the specific day.

Starting URL: https://testautomationpractice.blogspot.com/

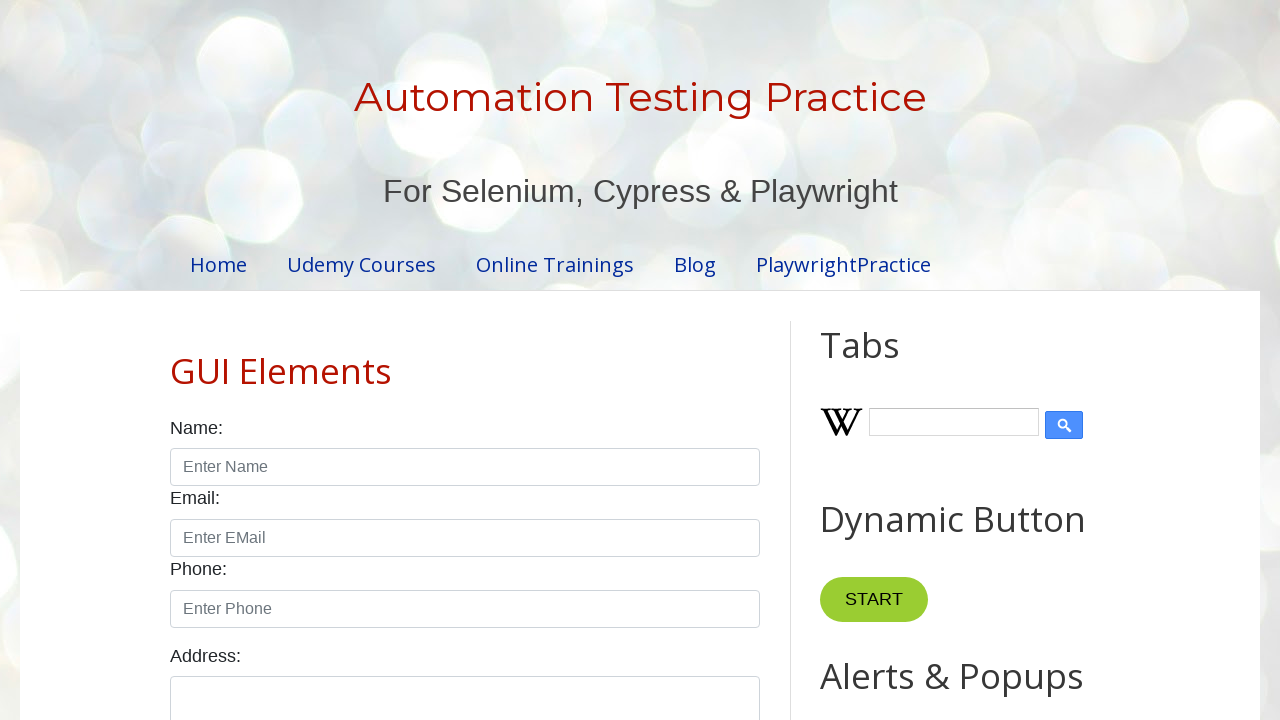

Clicked on date picker input to open calendar at (515, 360) on input#datepicker
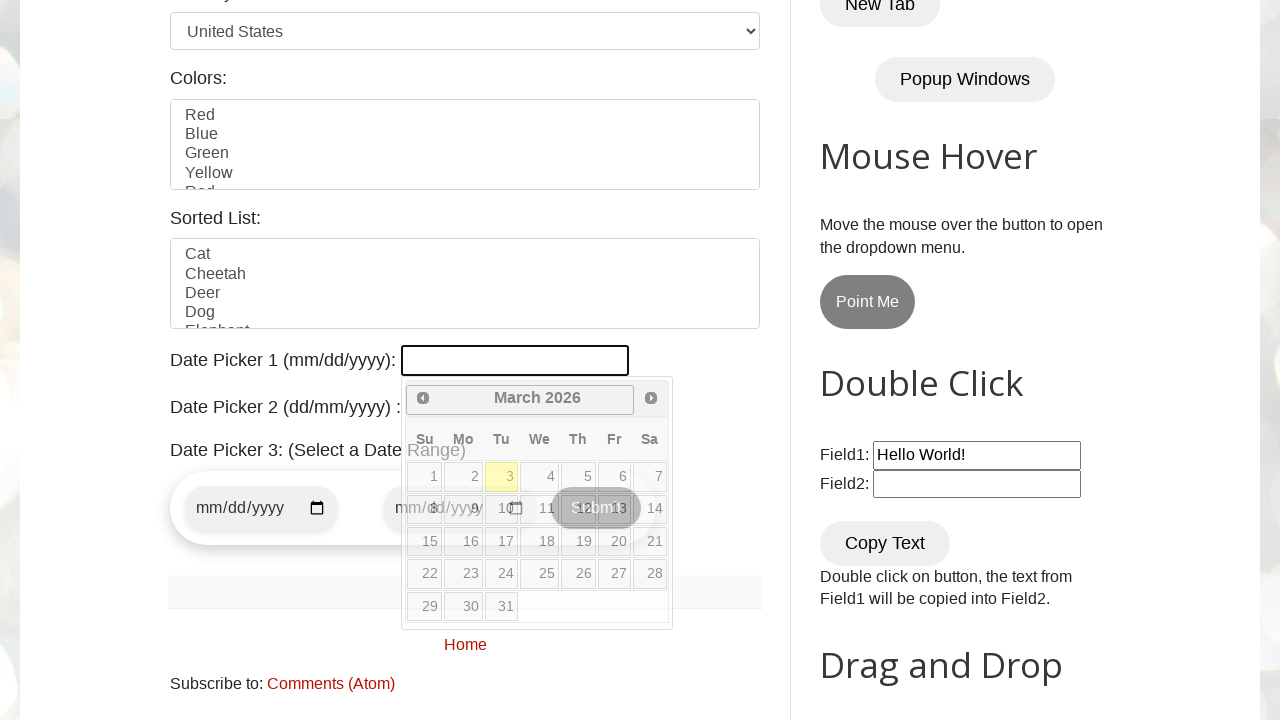

Retrieved current year from date picker
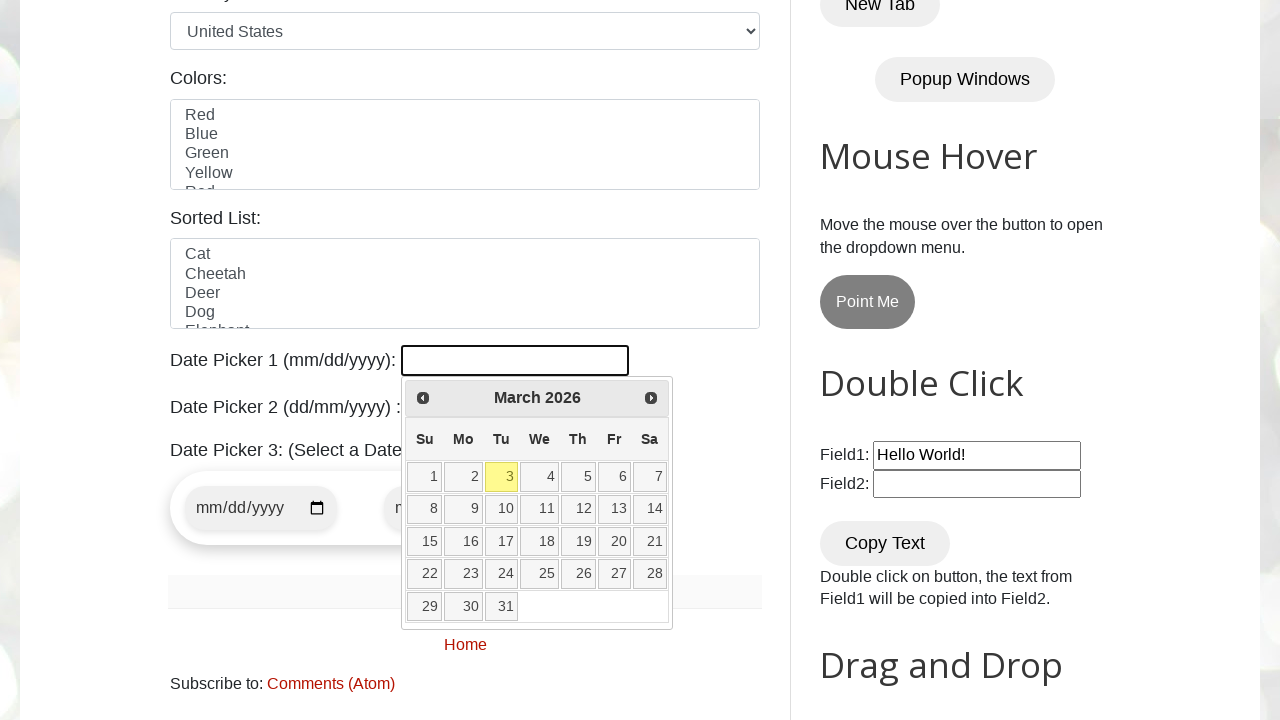

Retrieved current month from date picker
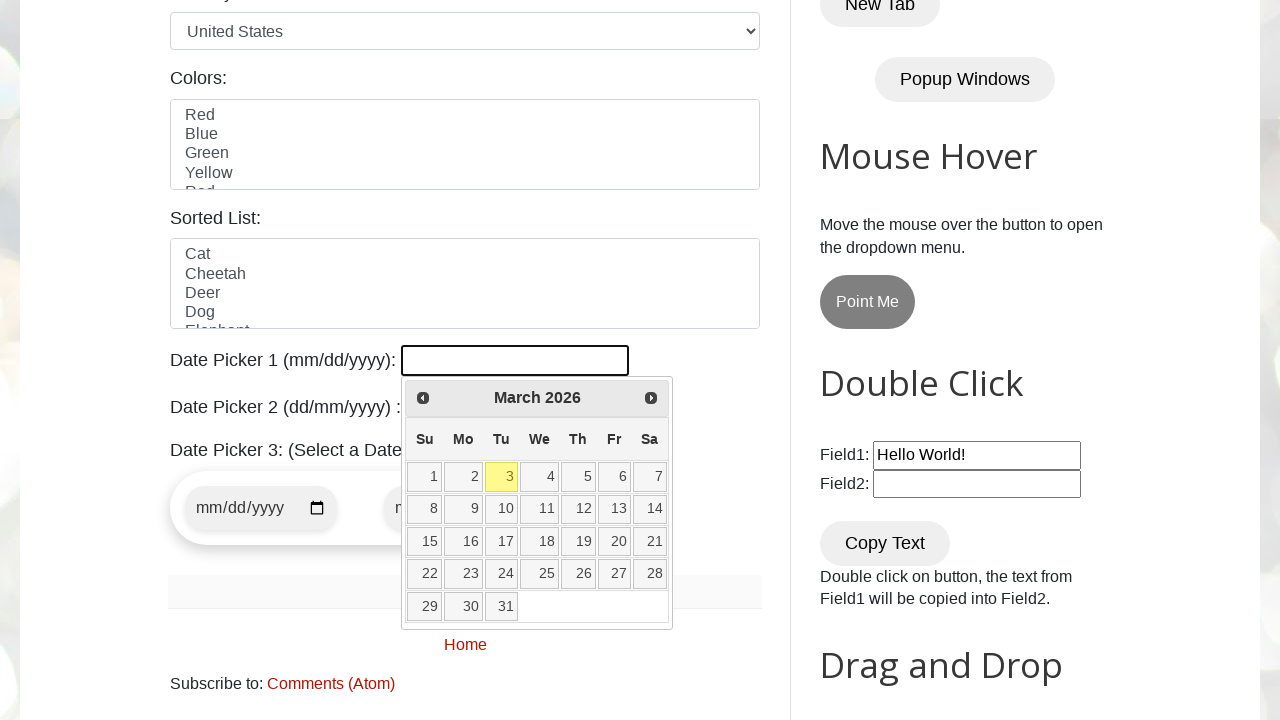

Clicked Next button to advance to next month at (651, 398) on xpath=//span[text()='Next']
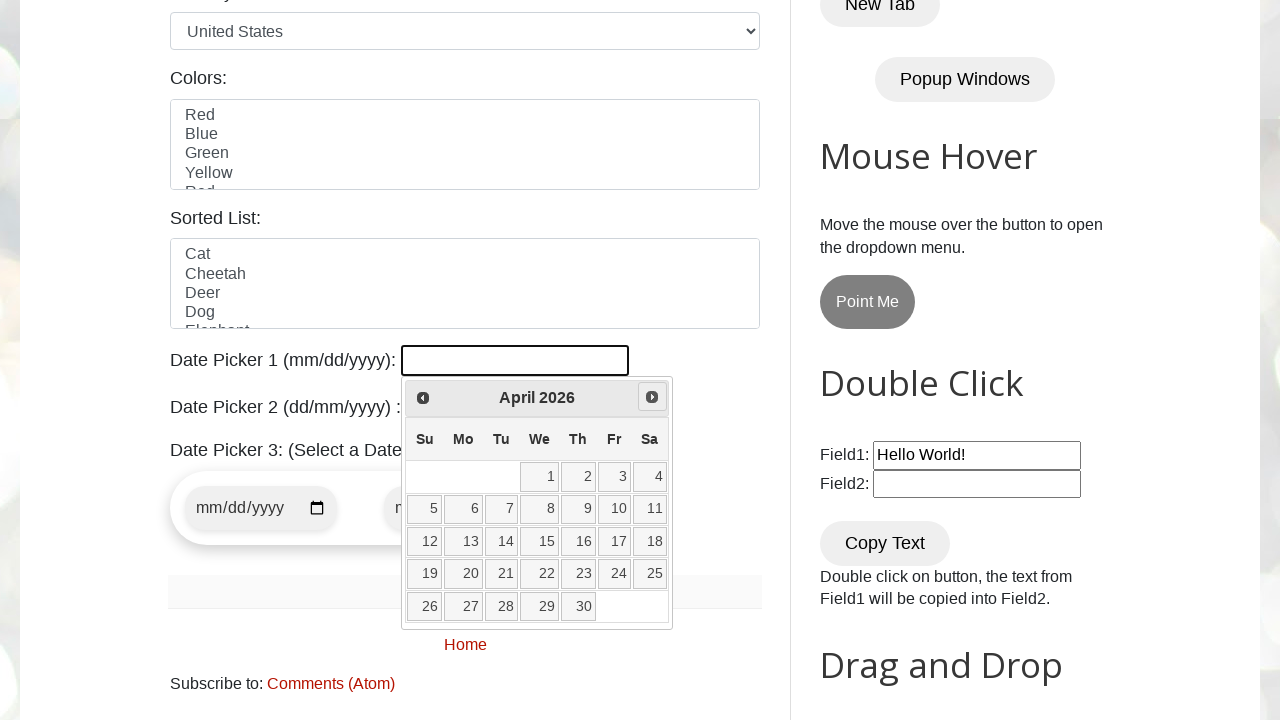

Waited 500ms for month/year update
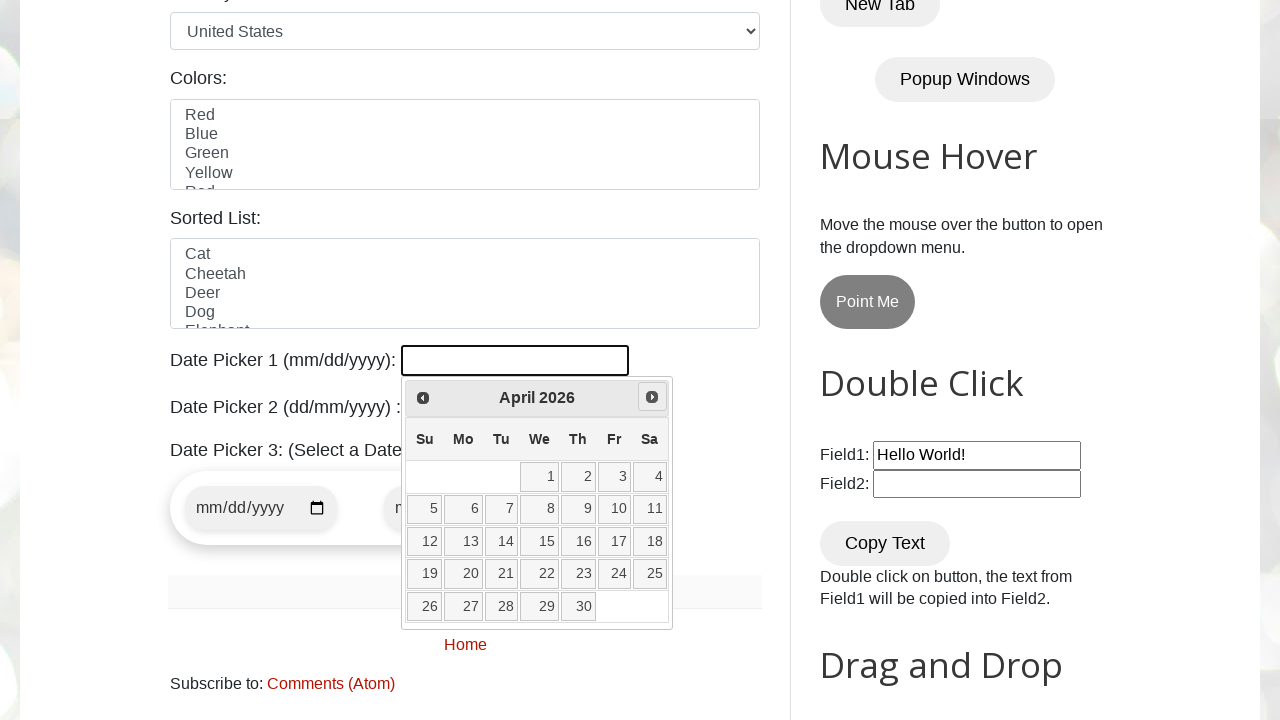

Retrieved current year from date picker
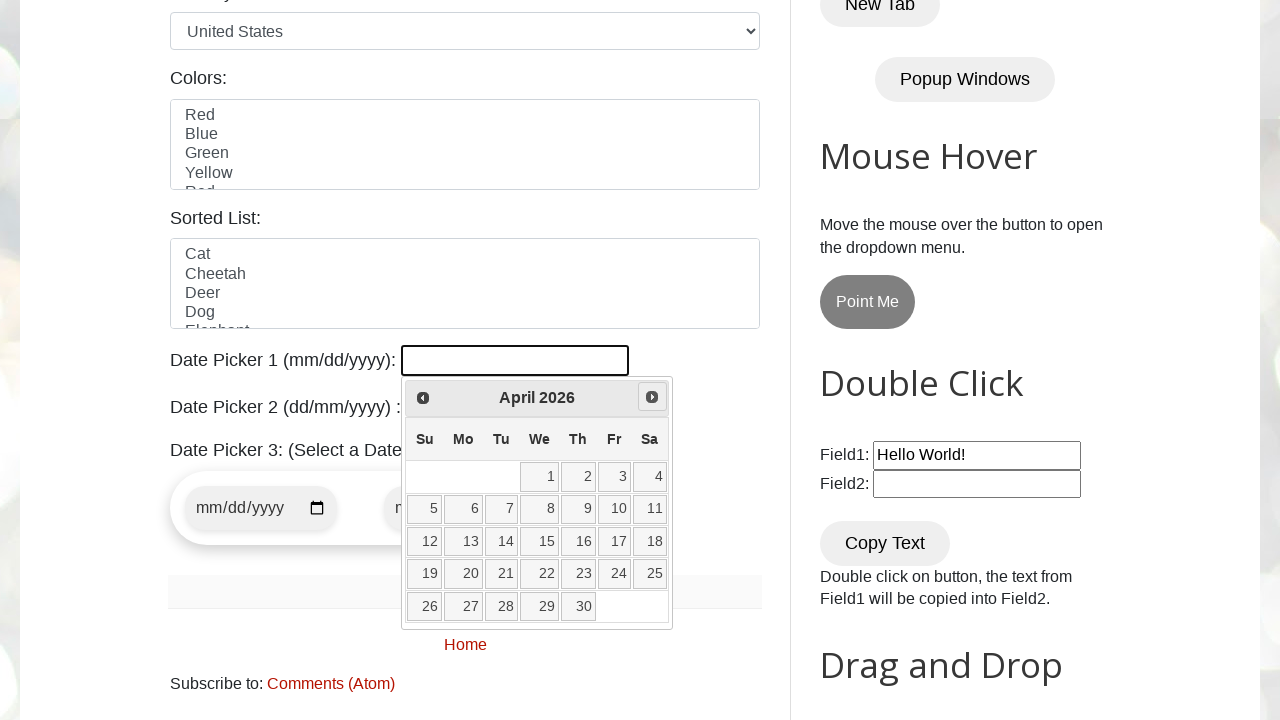

Retrieved current month from date picker
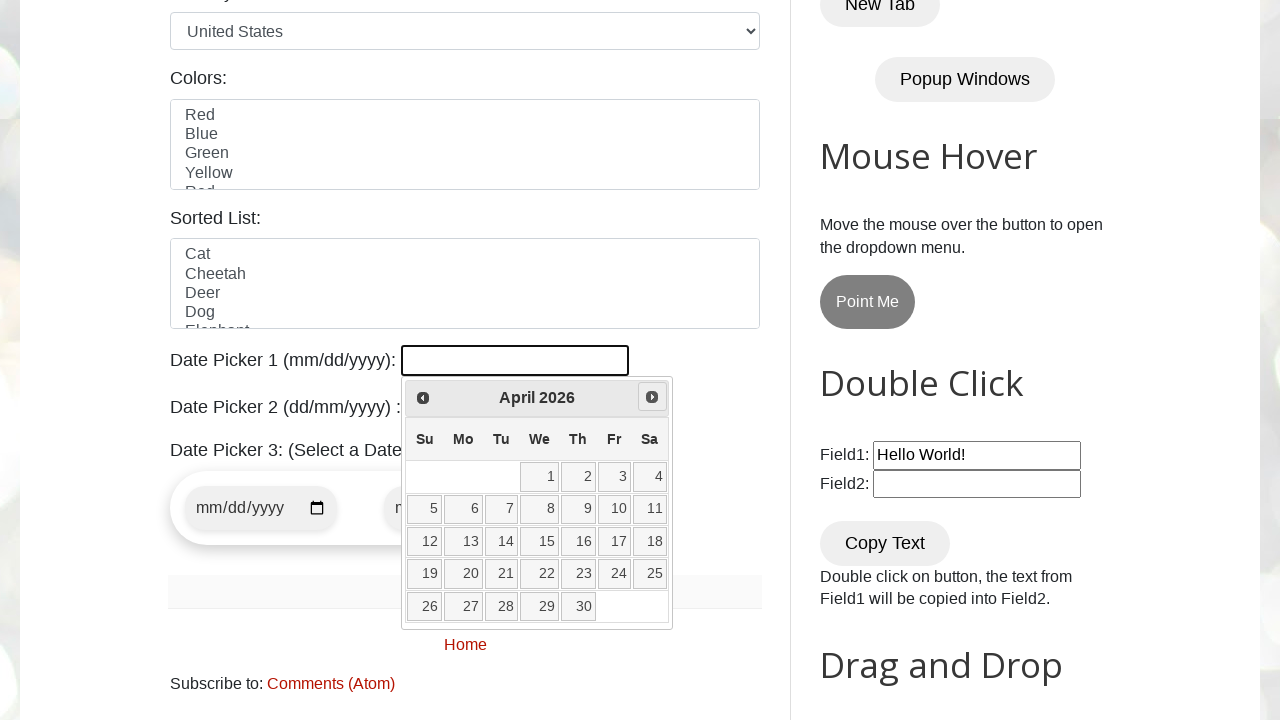

Clicked Next button to advance to next month at (652, 397) on xpath=//span[text()='Next']
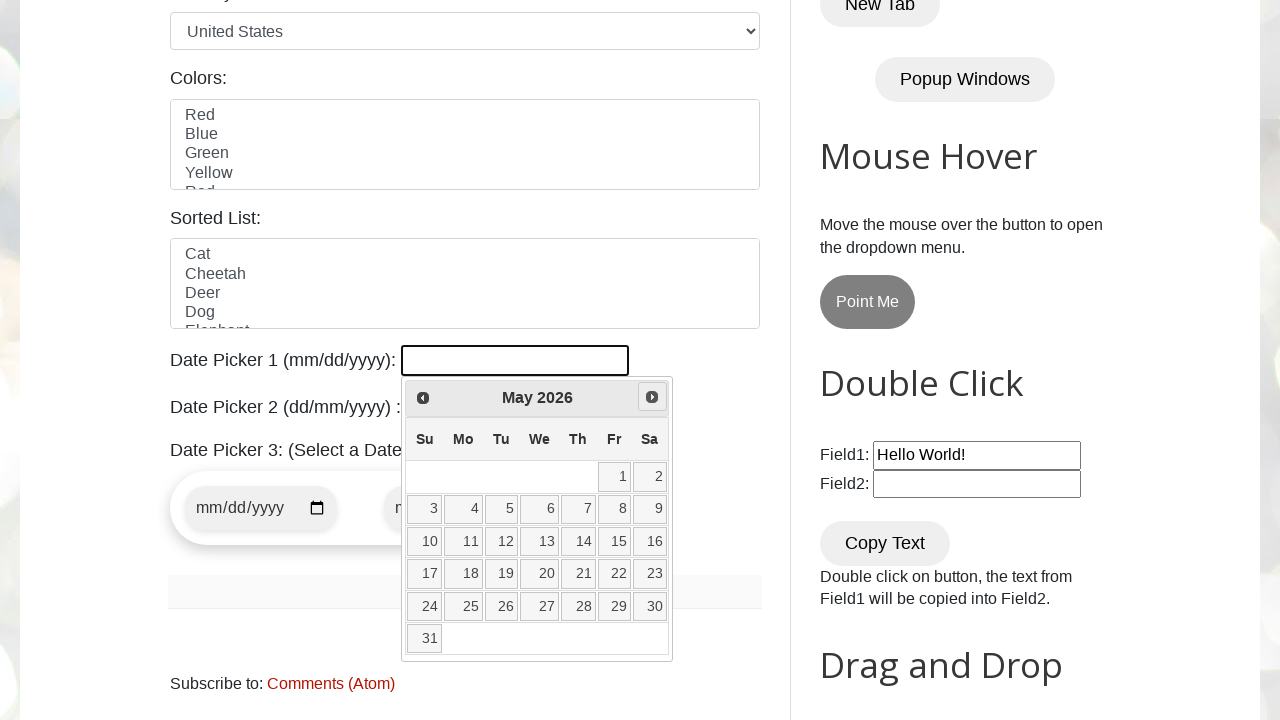

Waited 500ms for month/year update
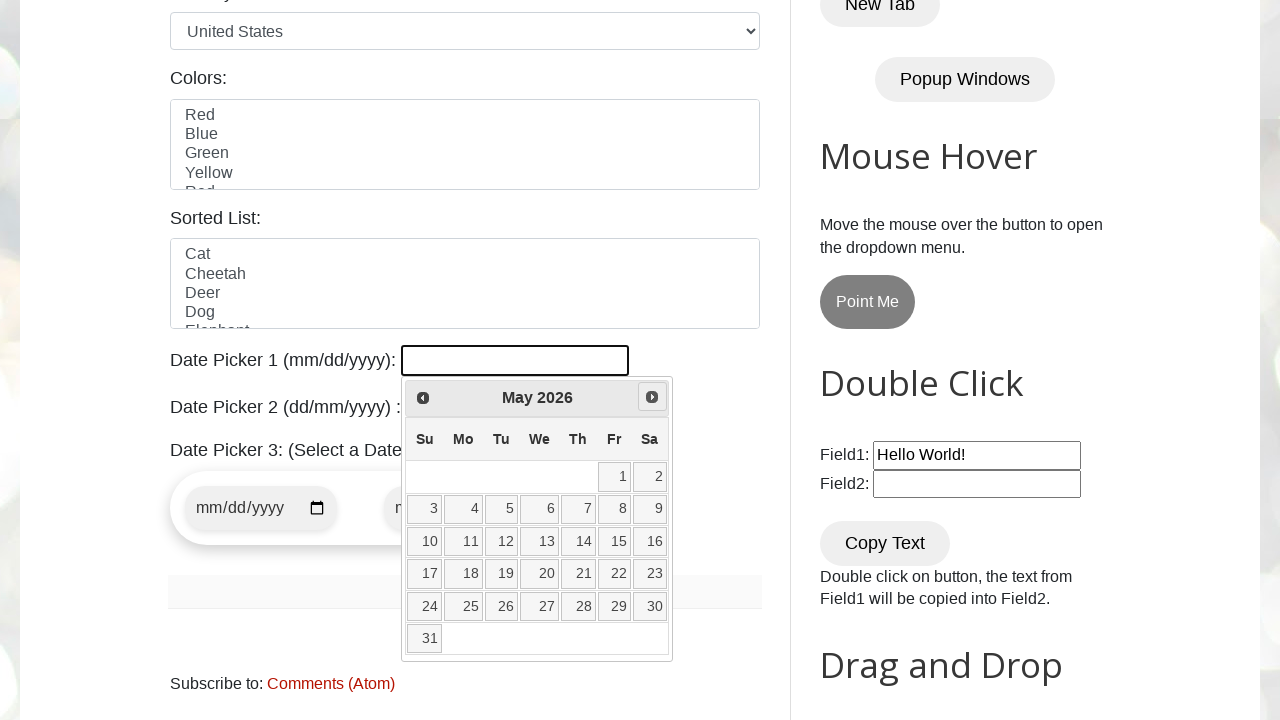

Retrieved current year from date picker
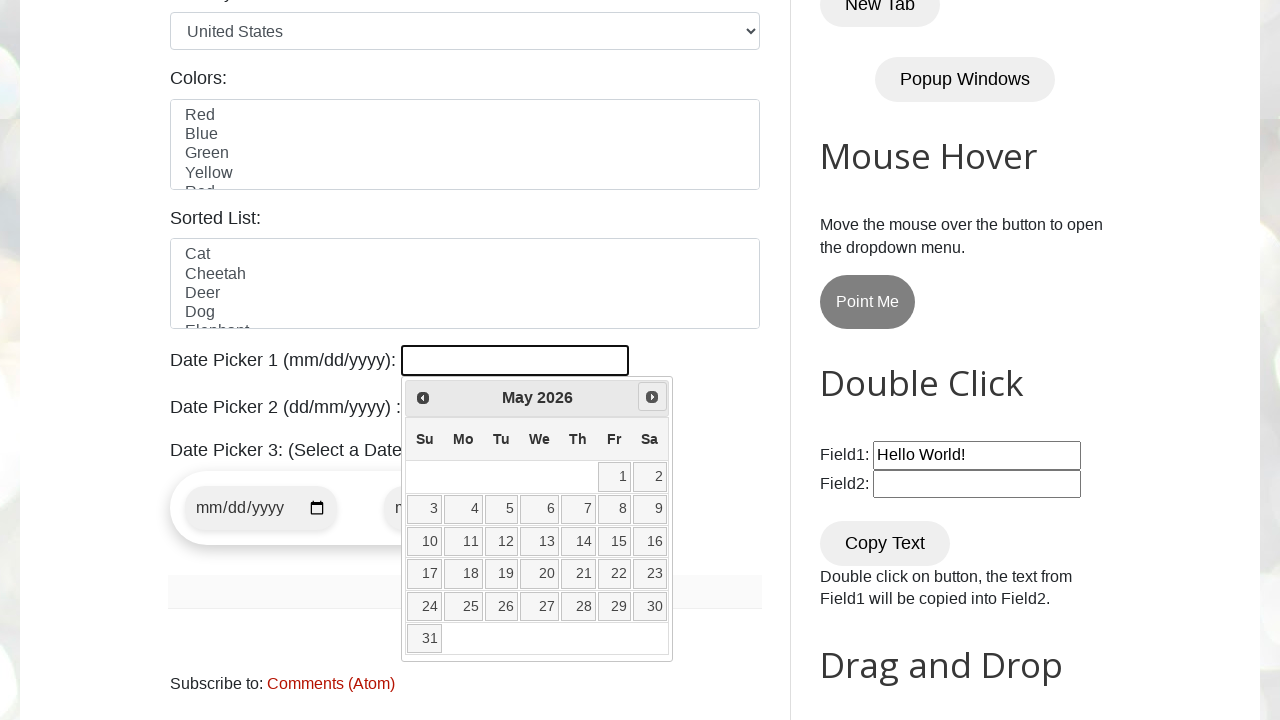

Retrieved current month from date picker
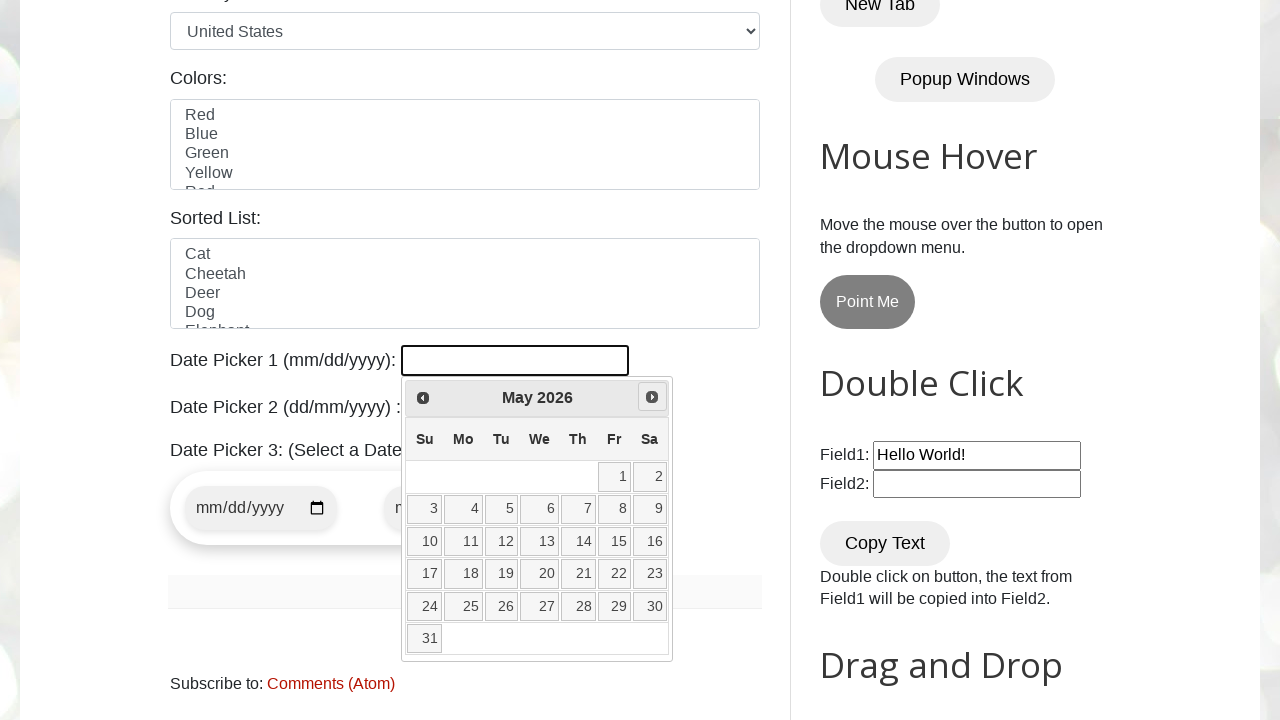

Clicked Next button to advance to next month at (652, 397) on xpath=//span[text()='Next']
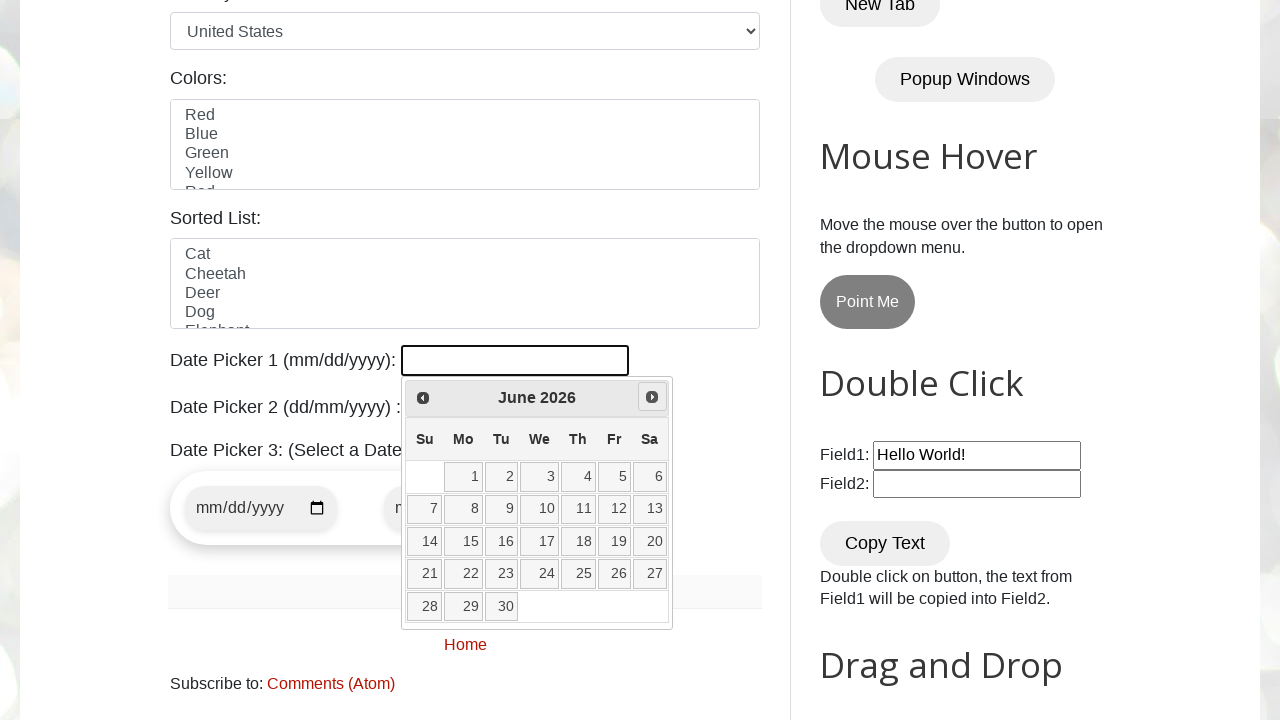

Waited 500ms for month/year update
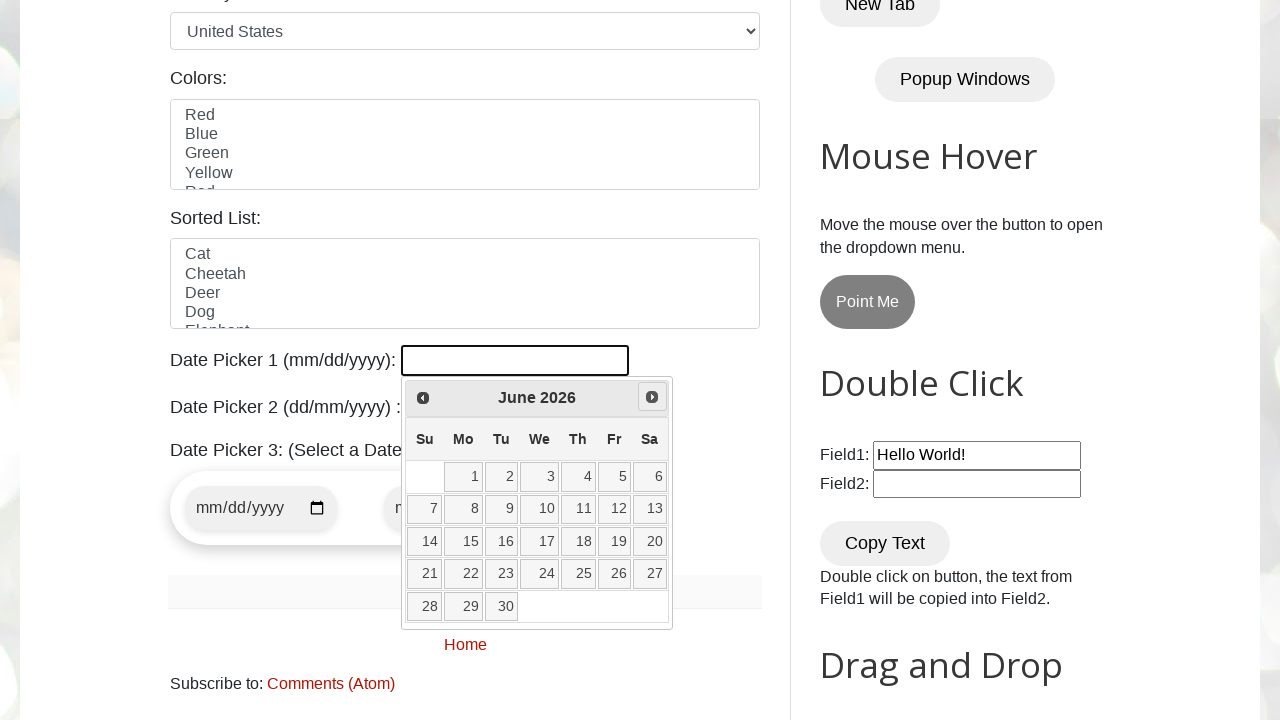

Retrieved current year from date picker
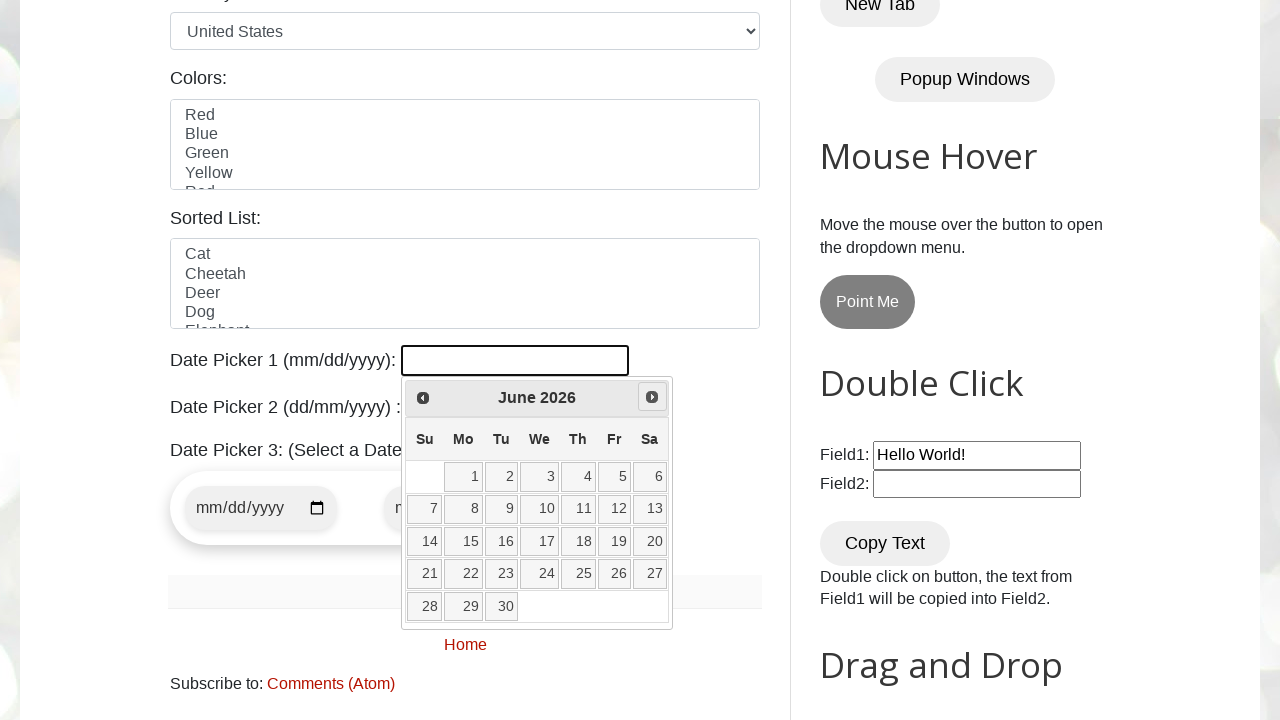

Retrieved current month from date picker
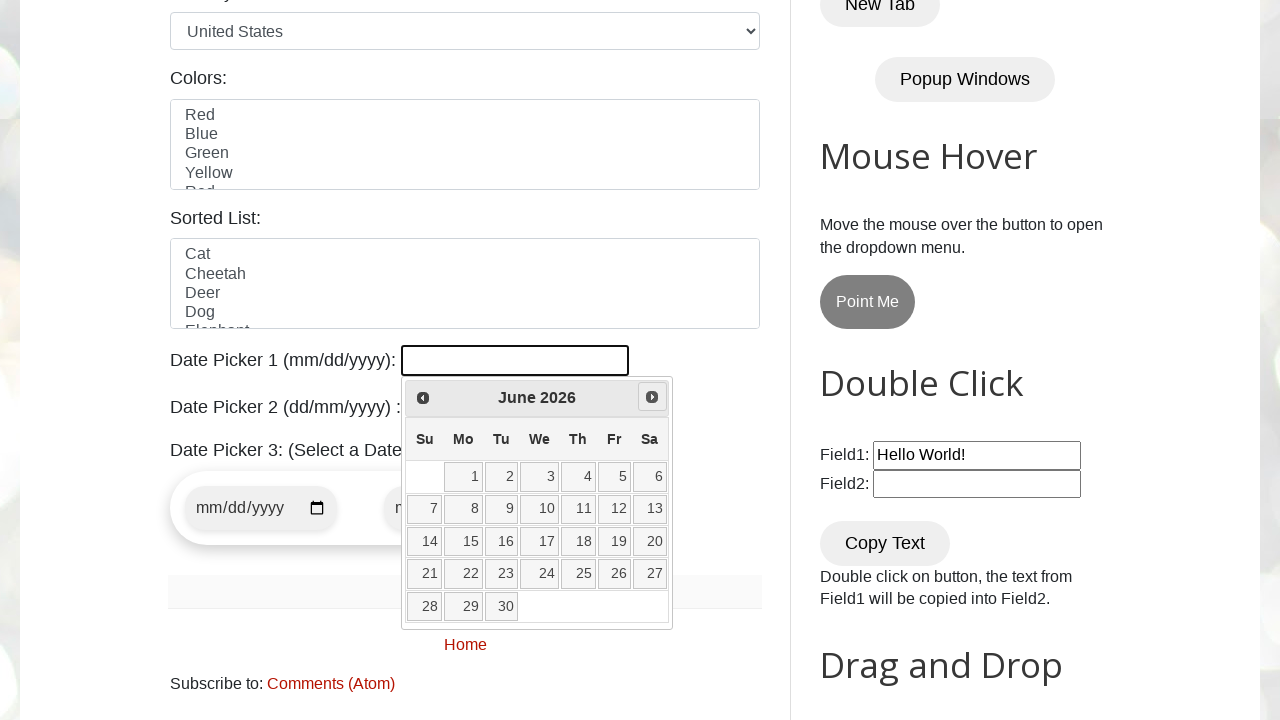

Target date month/year reached: June 2026
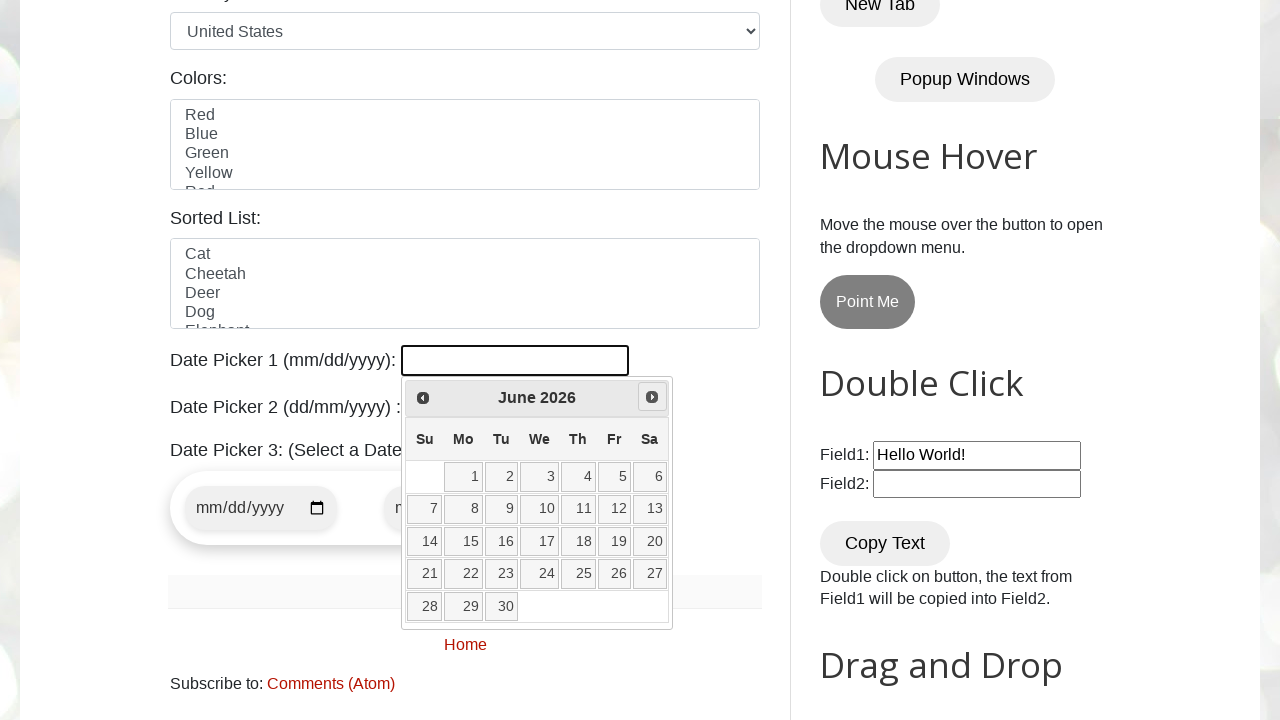

Retrieved all available dates from calendar
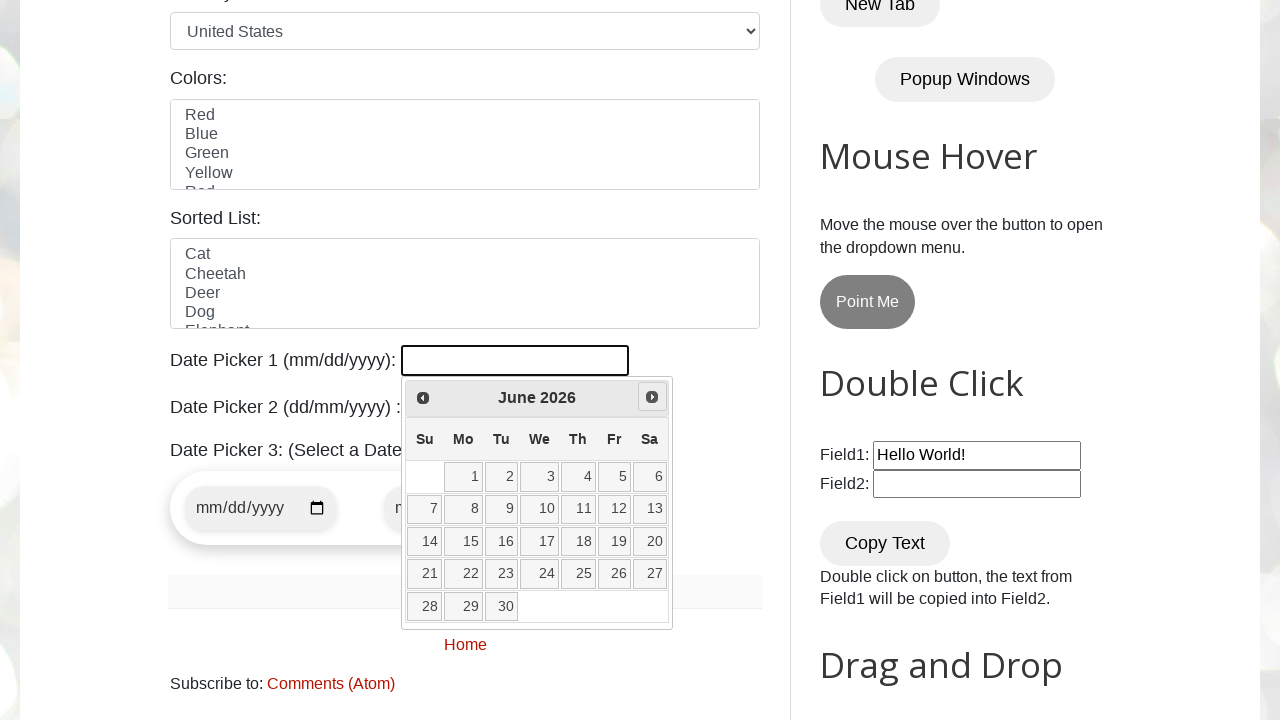

Clicked on day 30 in the calendar at (502, 606) on xpath=//a[@class='ui-state-default'] >> nth=29
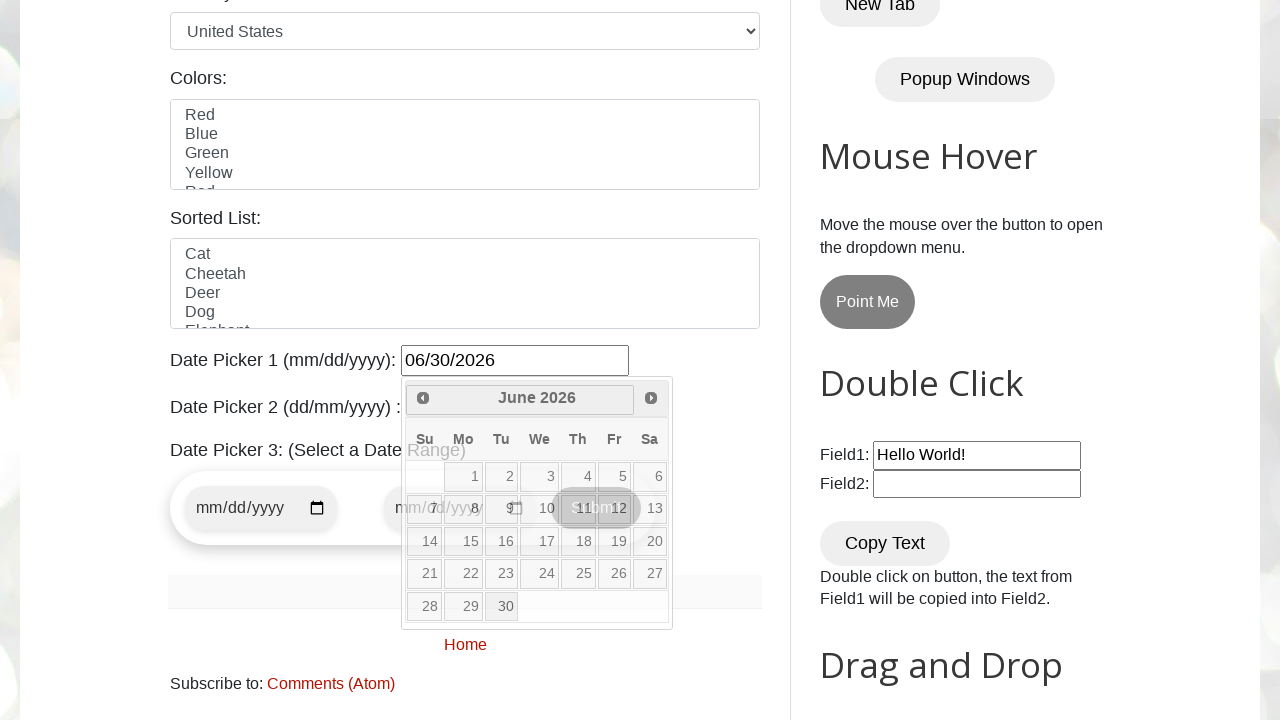

Waited 1000ms to confirm date selection
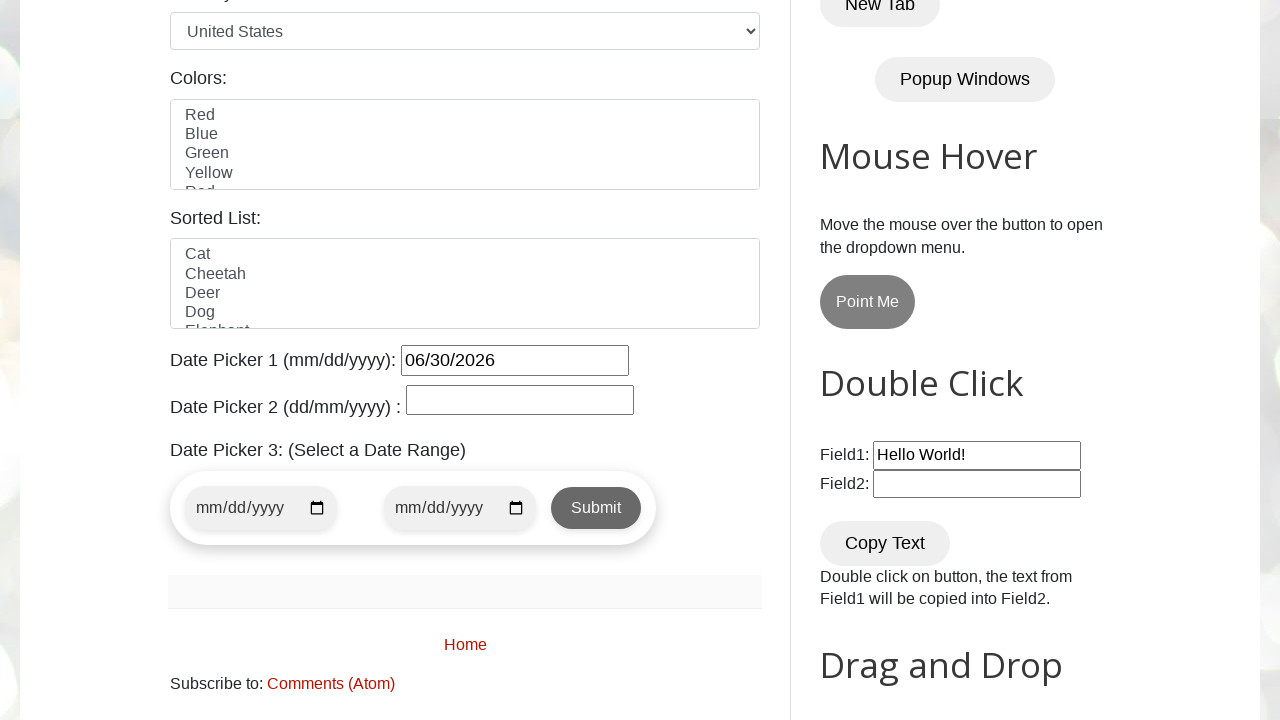

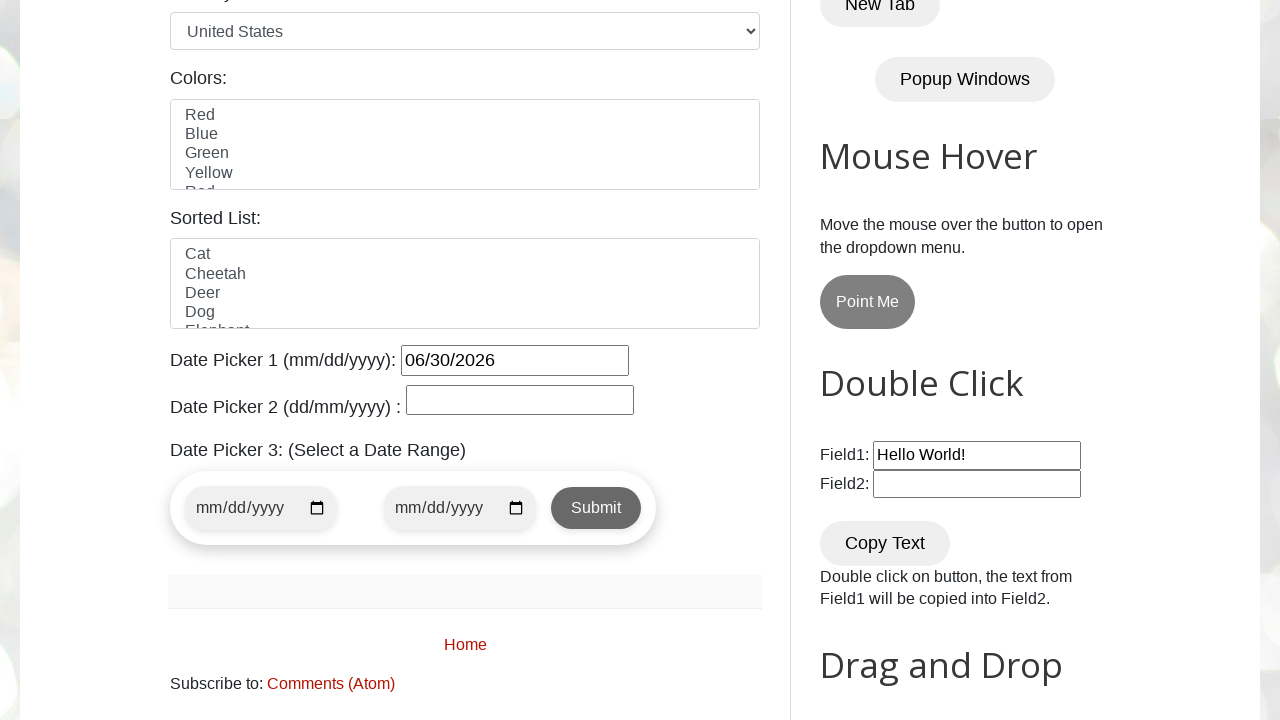